Tests dynamic loading functionality by clicking the Start button to trigger content loading

Starting URL: https://the-internet.herokuapp.com/dynamic_loading/1

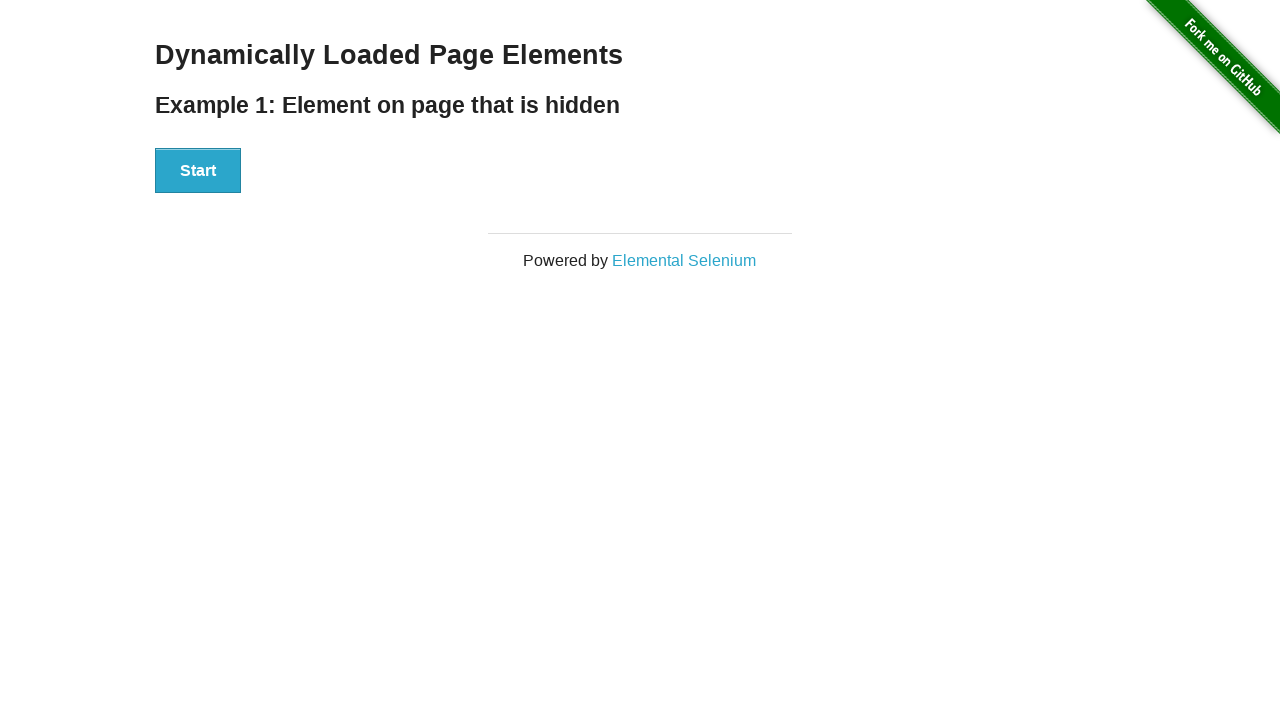

Clicked Start button to trigger dynamic loading at (198, 171) on xpath=//button[contains(text(),'Start')]
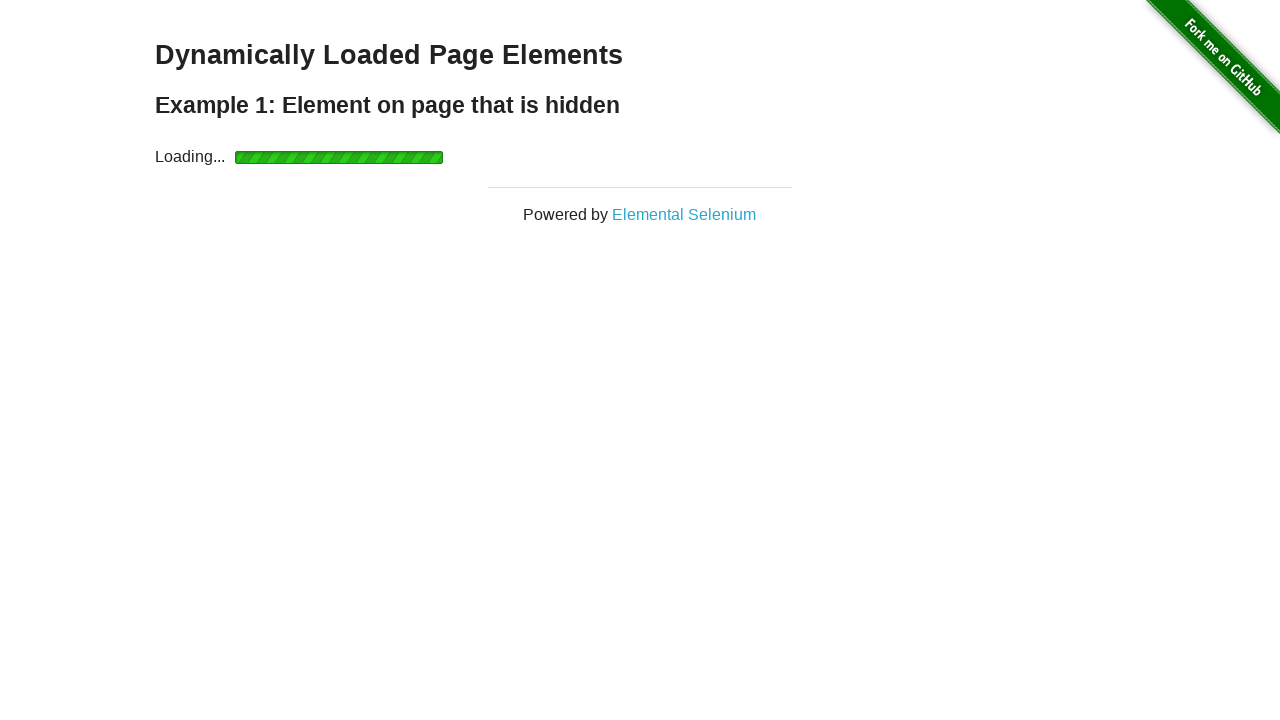

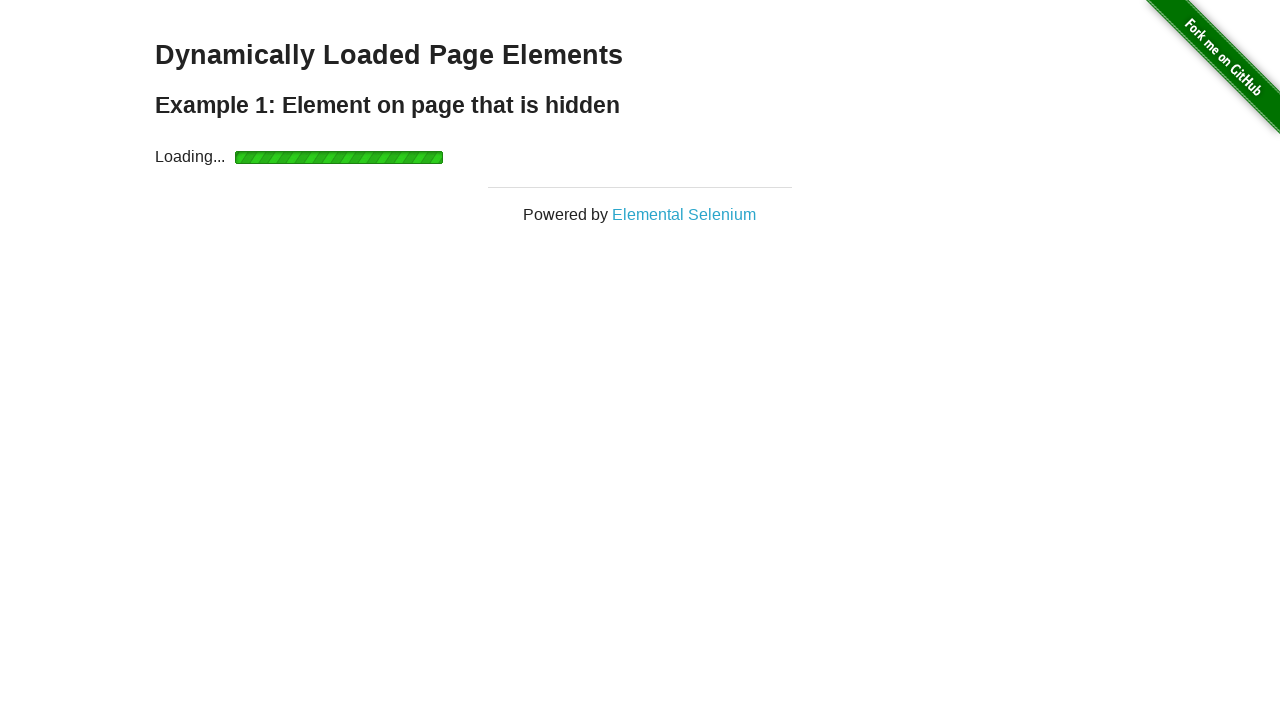